Tests BMI calculator functionality by entering weight and height values, calculating BMI, and verifying the result along with various element properties

Starting URL: https://atidcollege.co.il/Xamples/bmi/

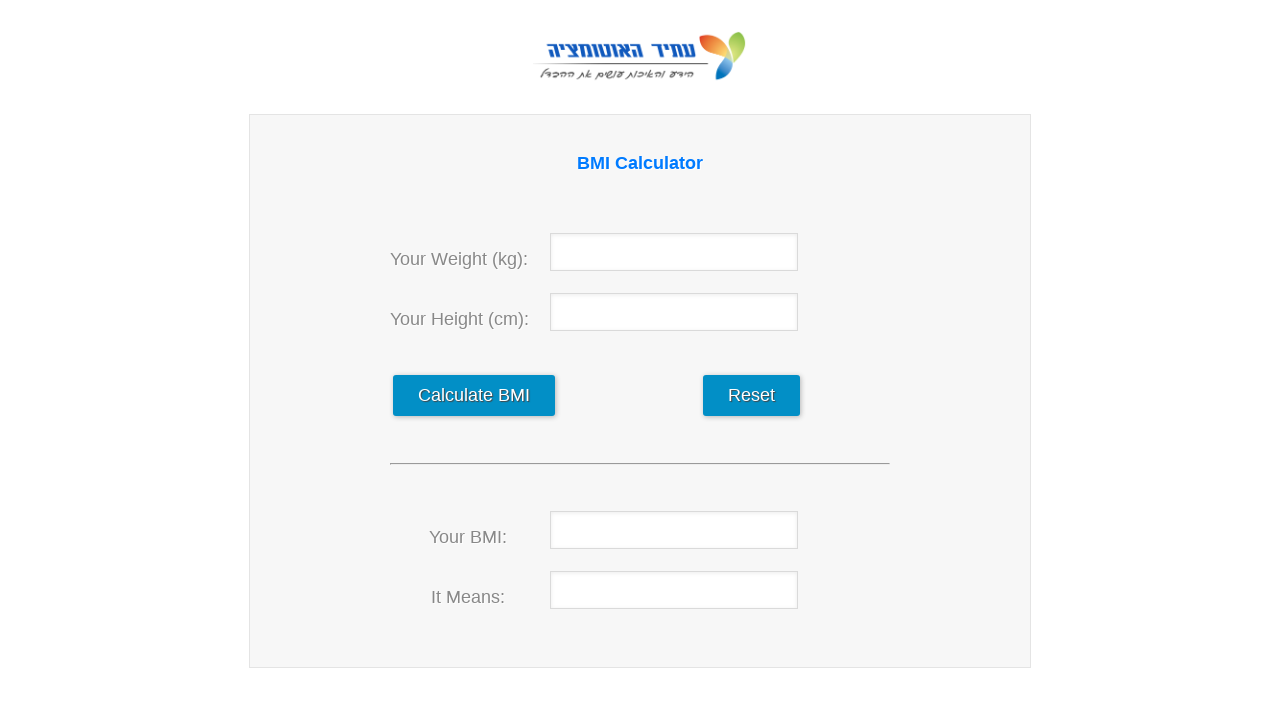

Entered weight value of 147 on #weight
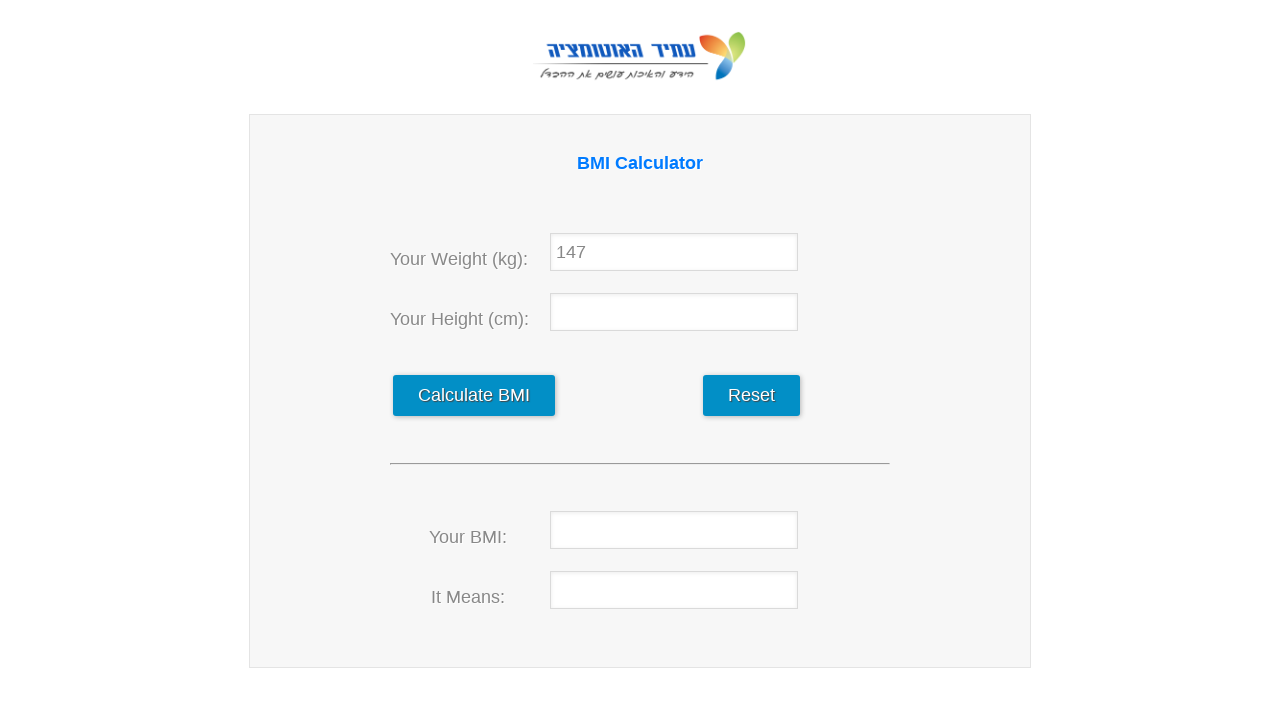

Entered height value of 216 on #hight
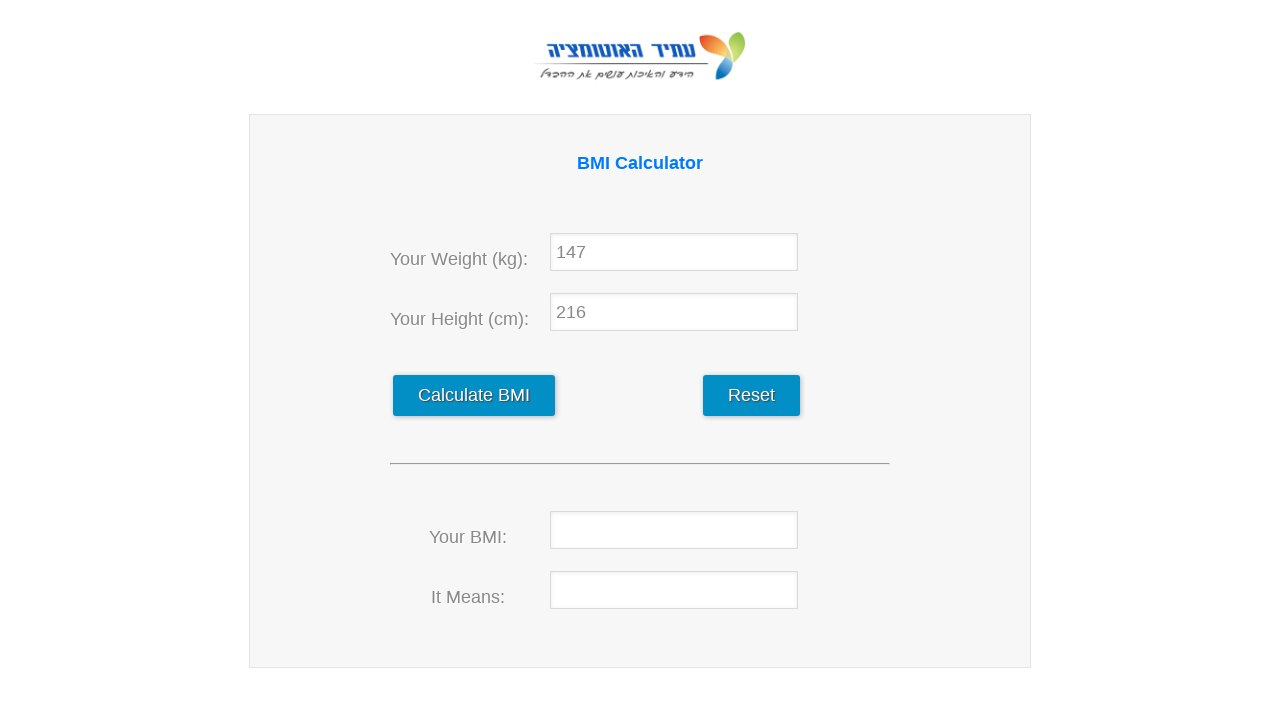

Clicked calculate button to compute BMI at (474, 396) on #calculate_data
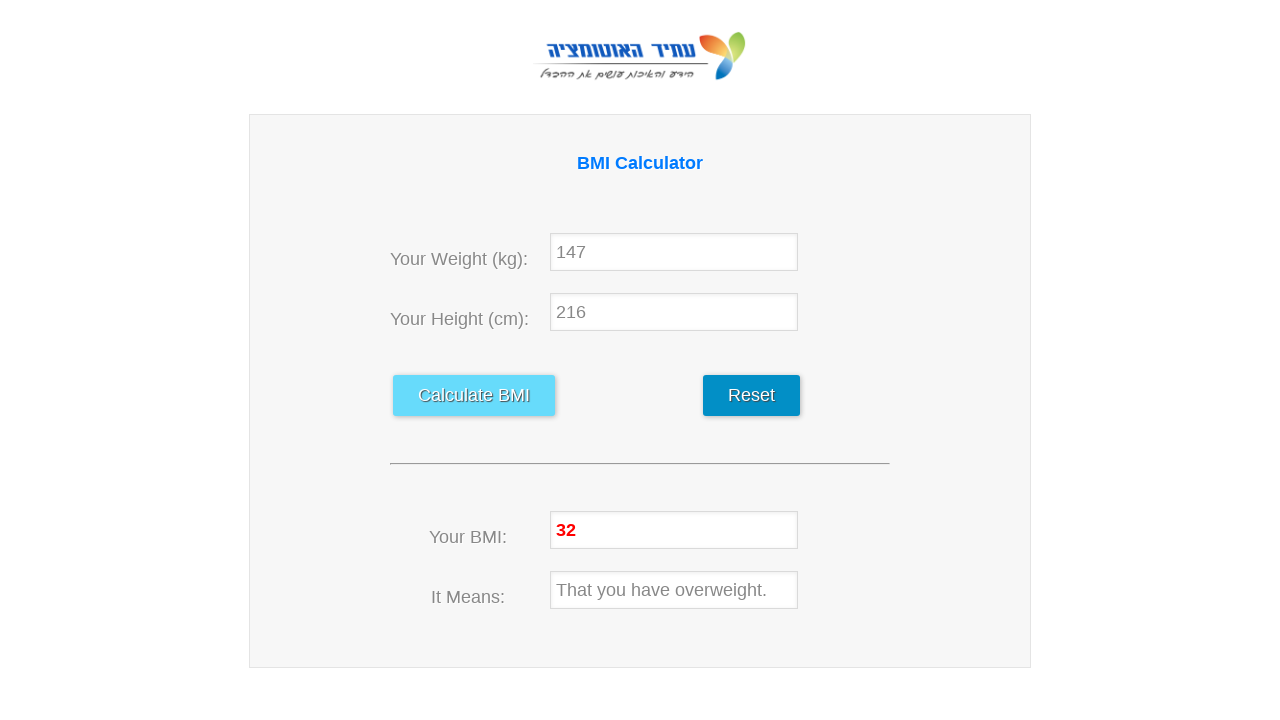

Waited 2 seconds for BMI calculation to complete
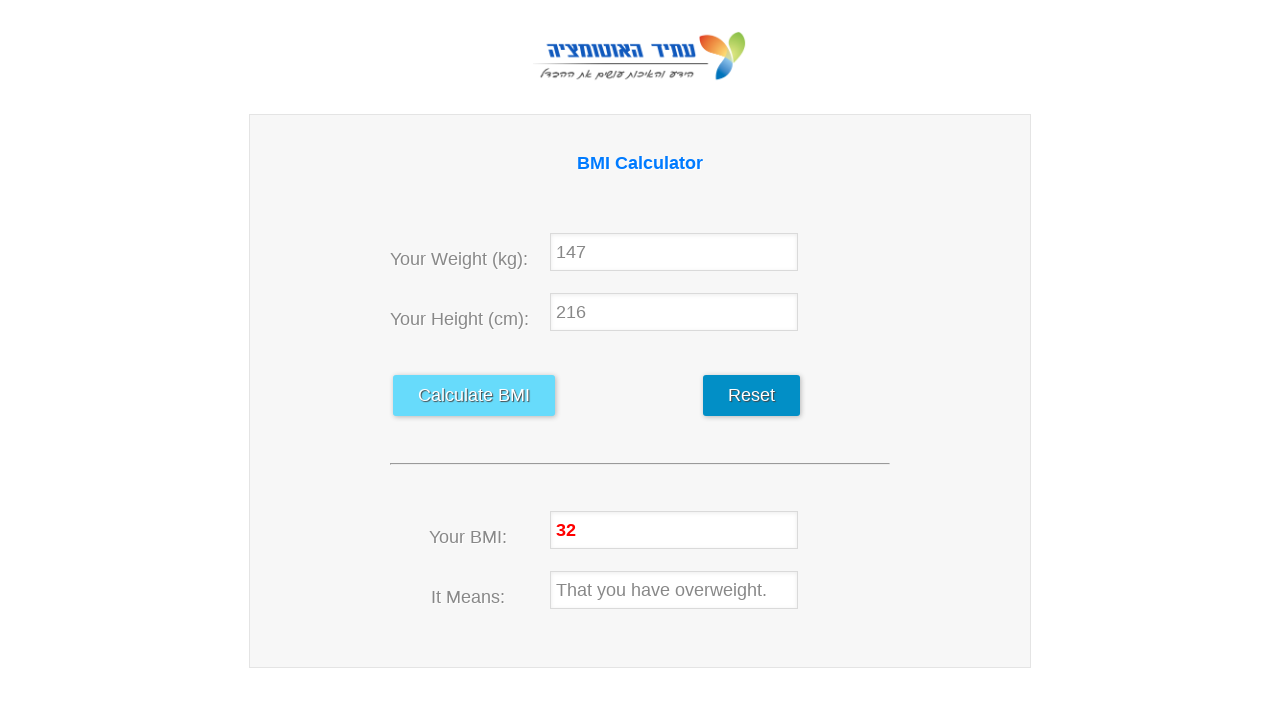

BMI result element is now visible and loaded
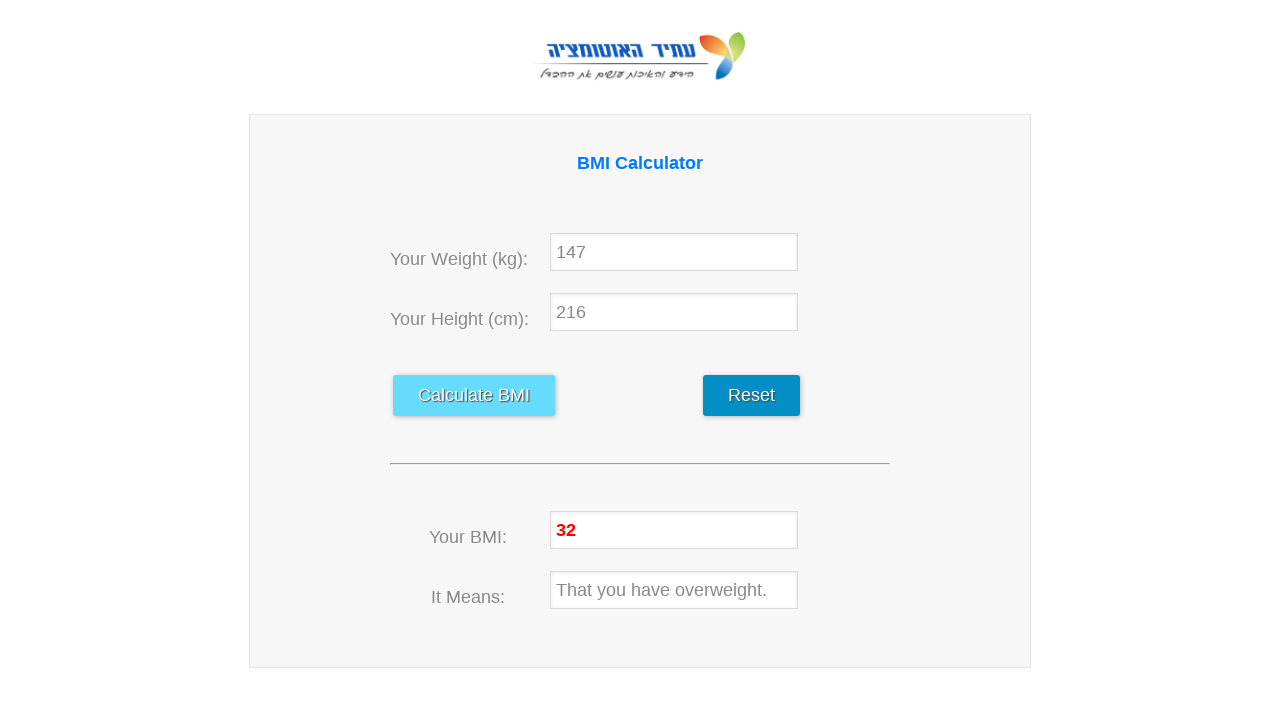

Calculate button element is visible and ready for verification
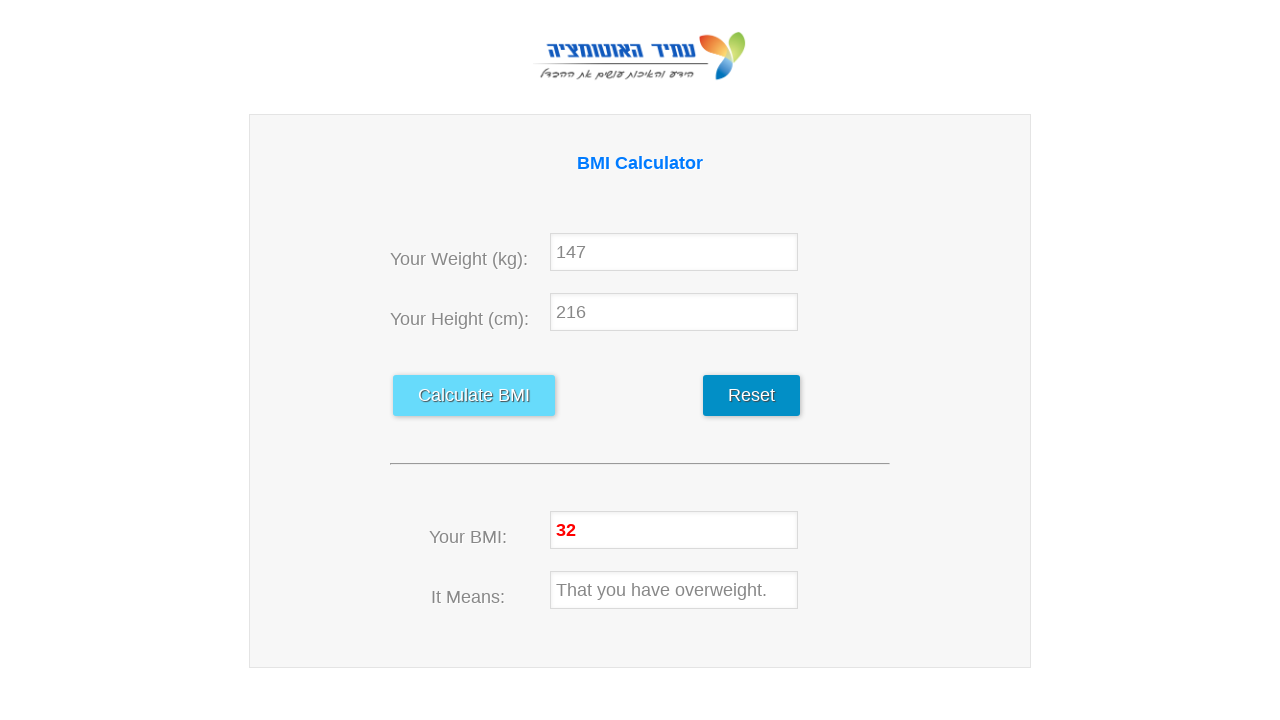

Located hidden element for visibility check
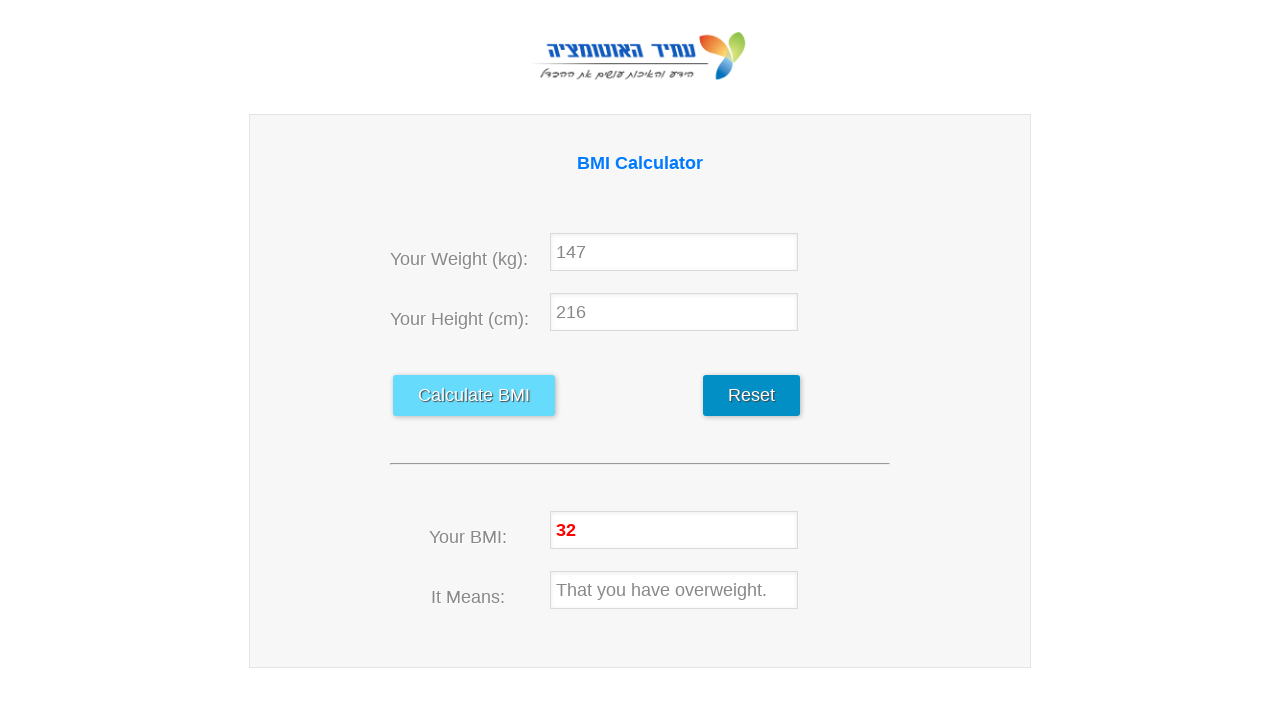

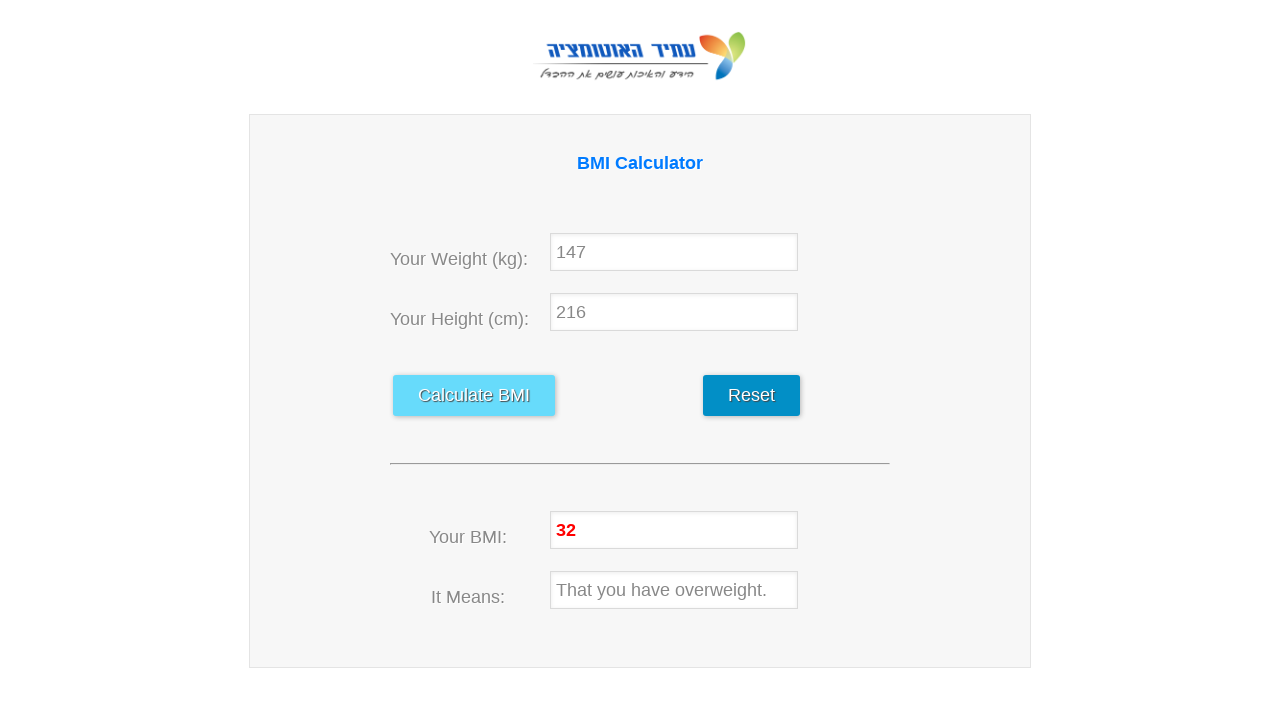